Tests form interaction by clicking on a mobile number input field and entering a phone number

Starting URL: https://www.tutorialspoint.com/selenium/practice/selenium_automation_practice.php

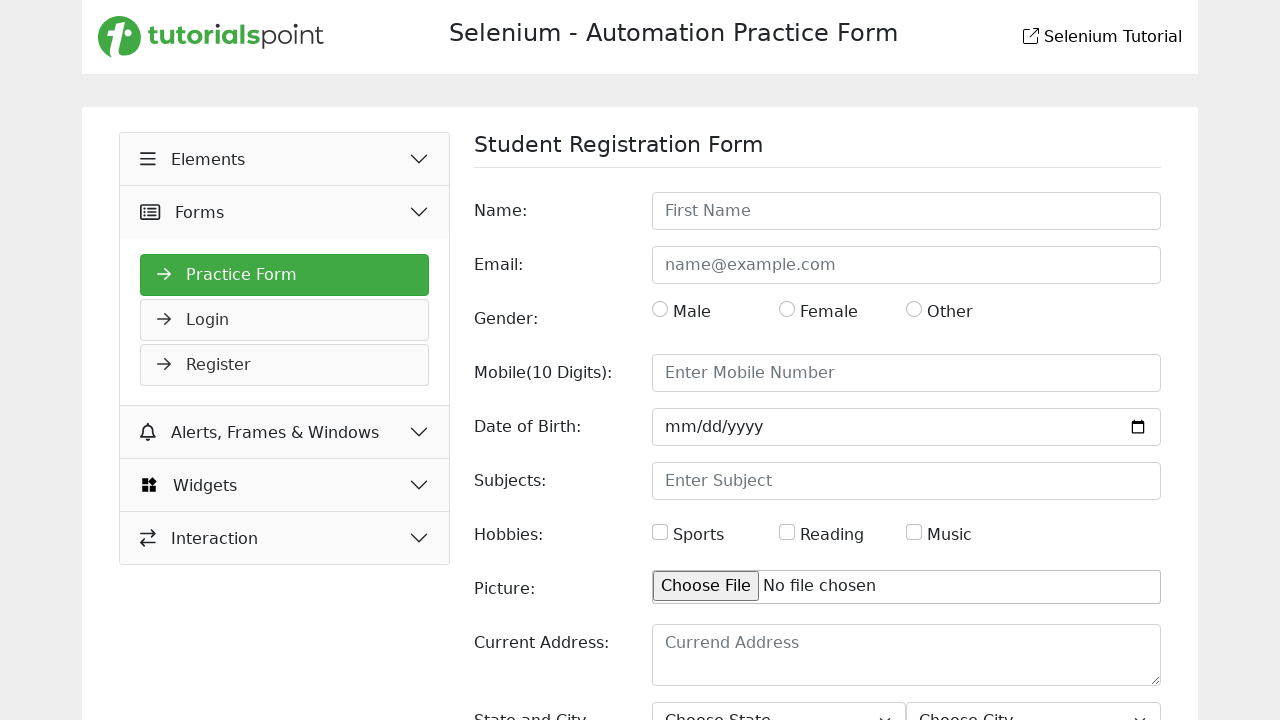

Clicked on mobile number input field at (906, 373) on #mobile
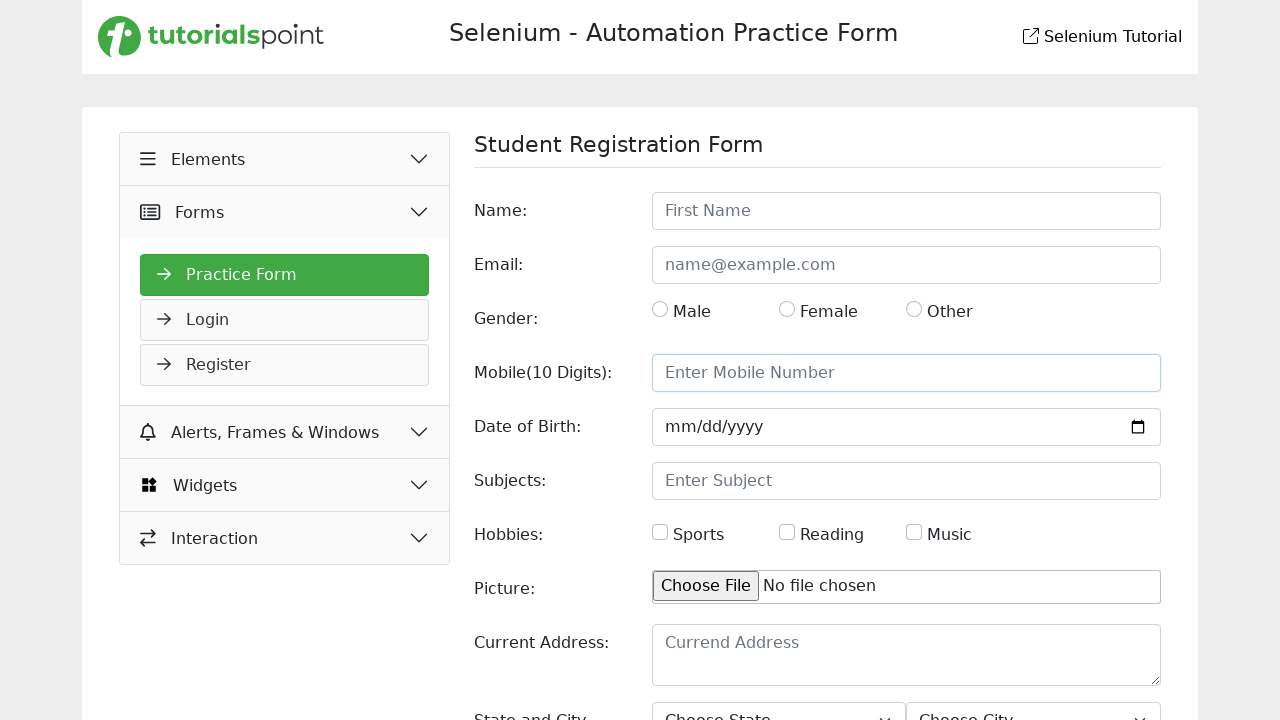

Entered phone number 8446064532 in mobile field on #mobile
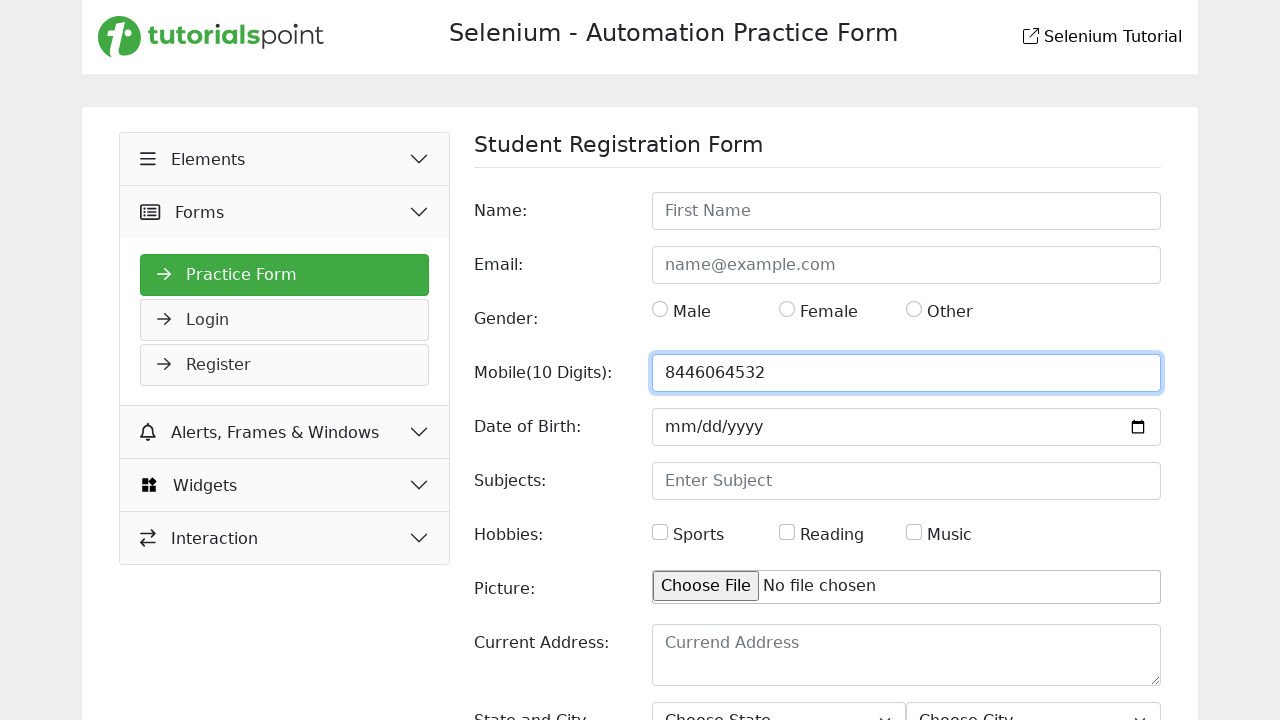

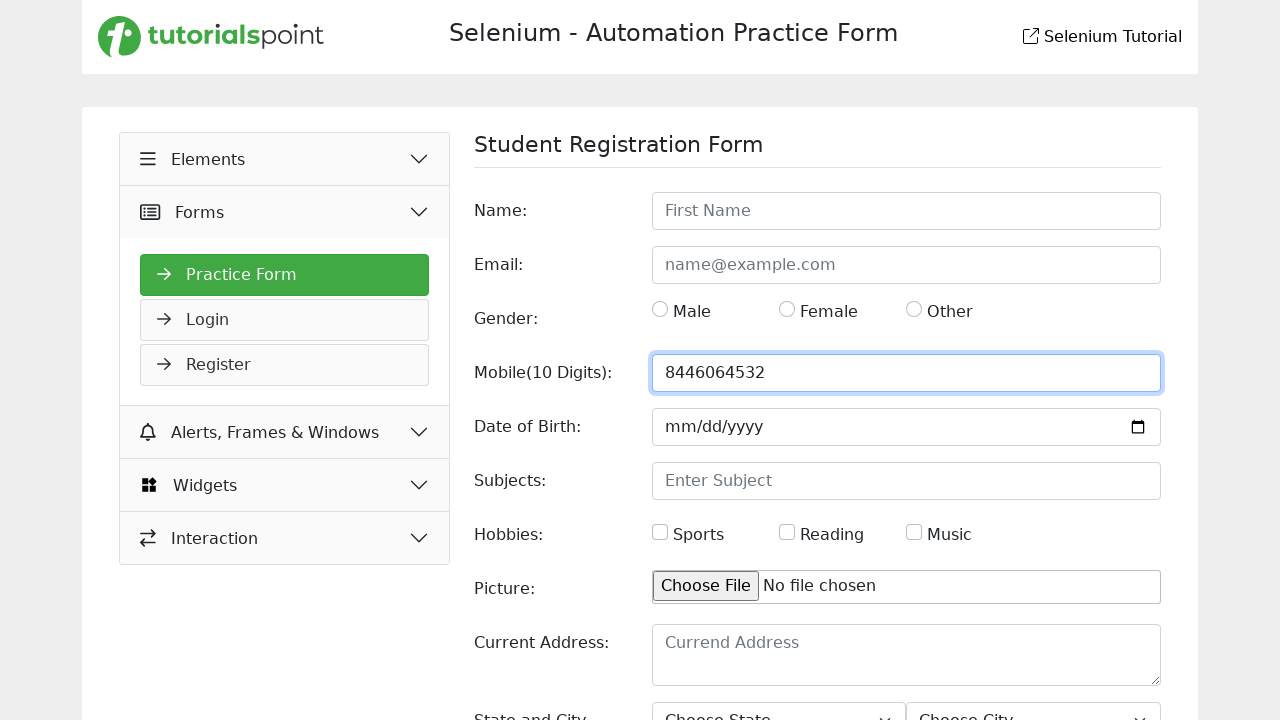